Tests that an element with random ID attribute changes its ID after page refresh on the Dynamic Properties page

Starting URL: https://demoqa.com

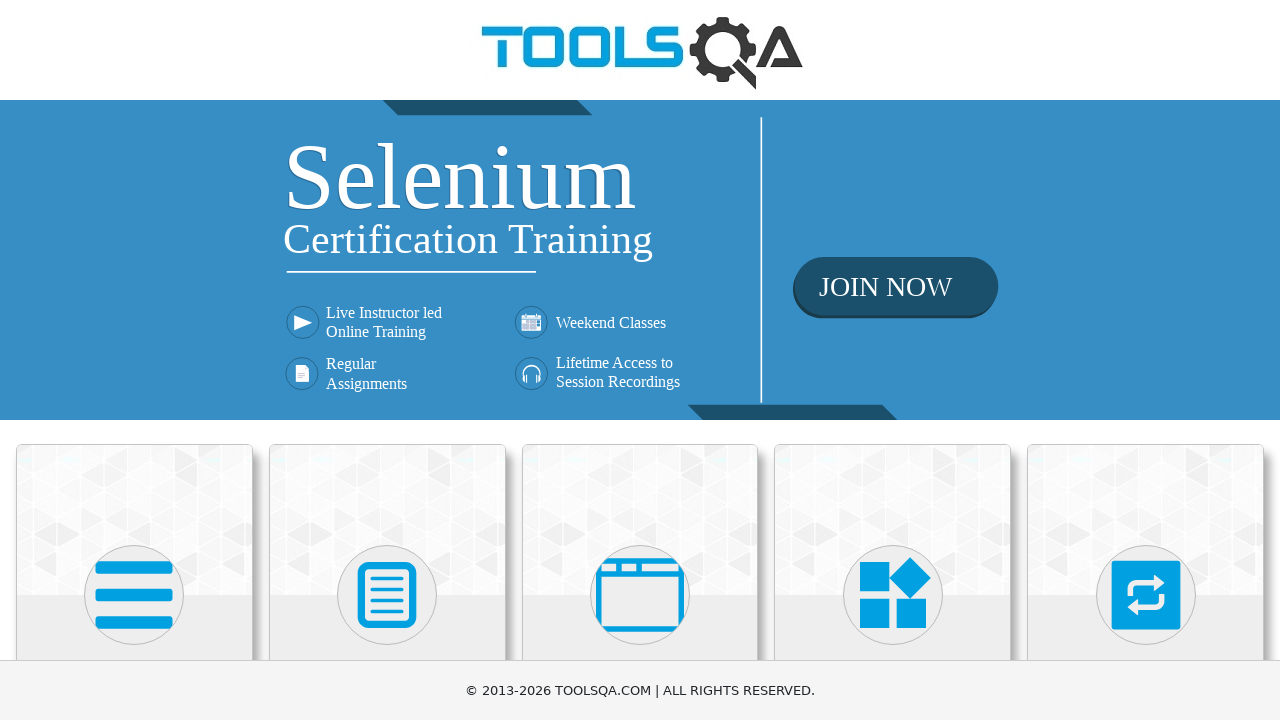

Clicked on Elements card at (134, 360) on xpath=//h5[text()='Elements']
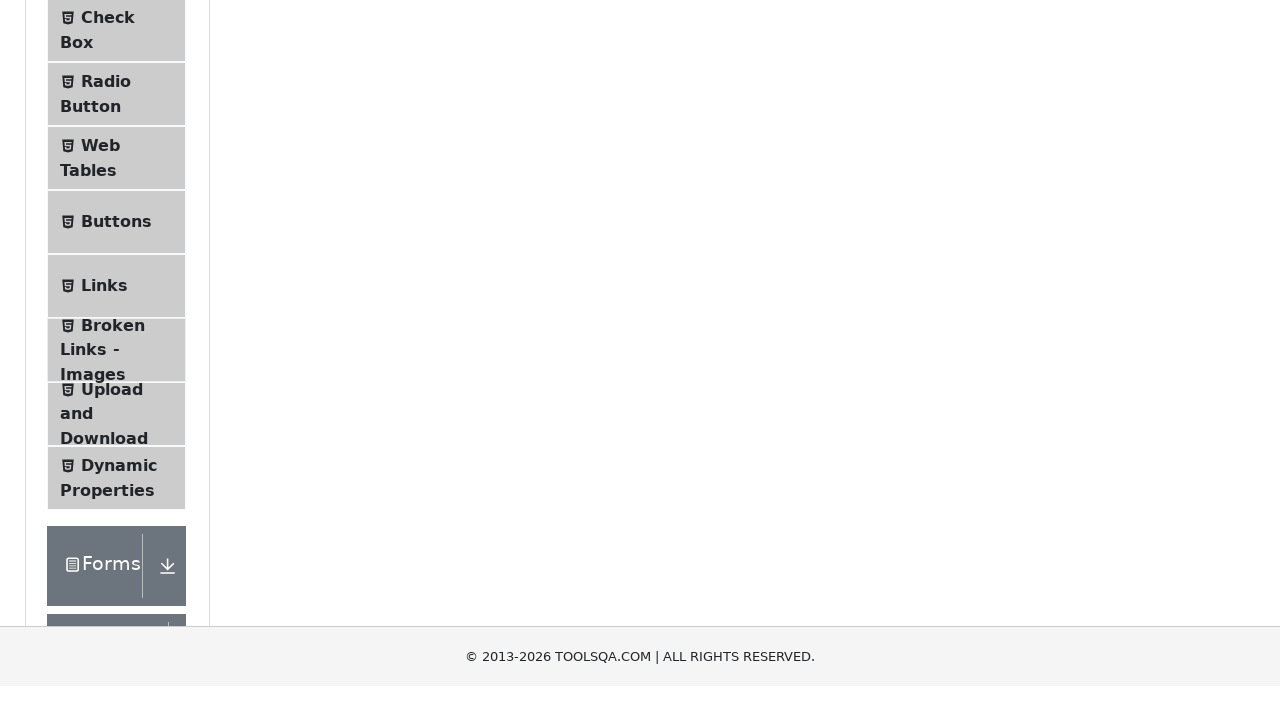

Scrolled down 350 pixels to see Dynamic Properties option
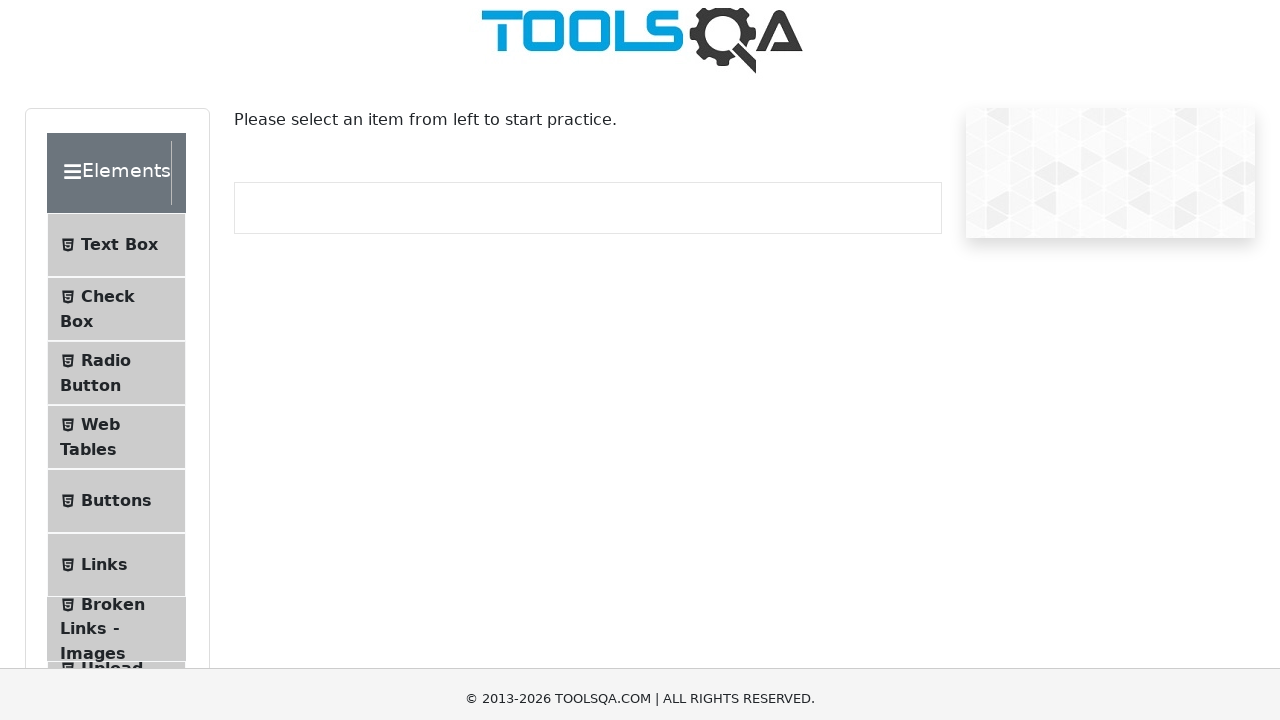

Clicked on Dynamic Properties menu item at (119, 396) on xpath=//span[text()='Dynamic Properties']
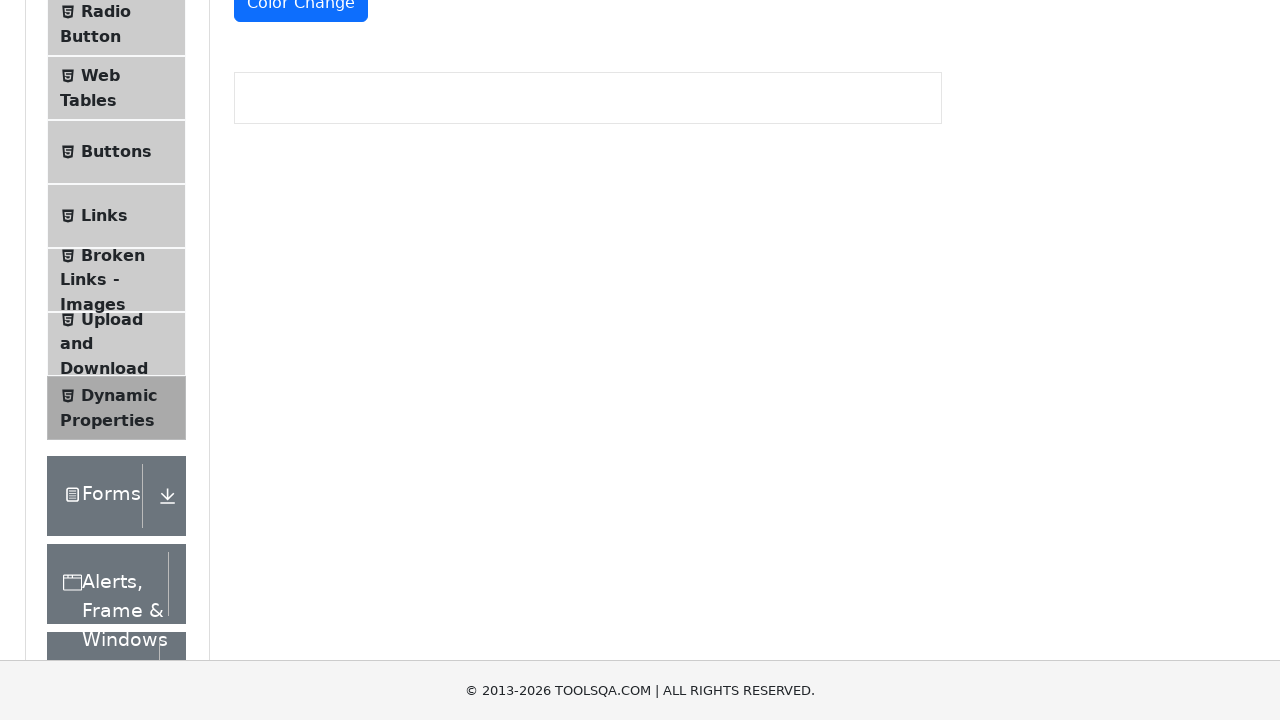

Element with random ID is now visible
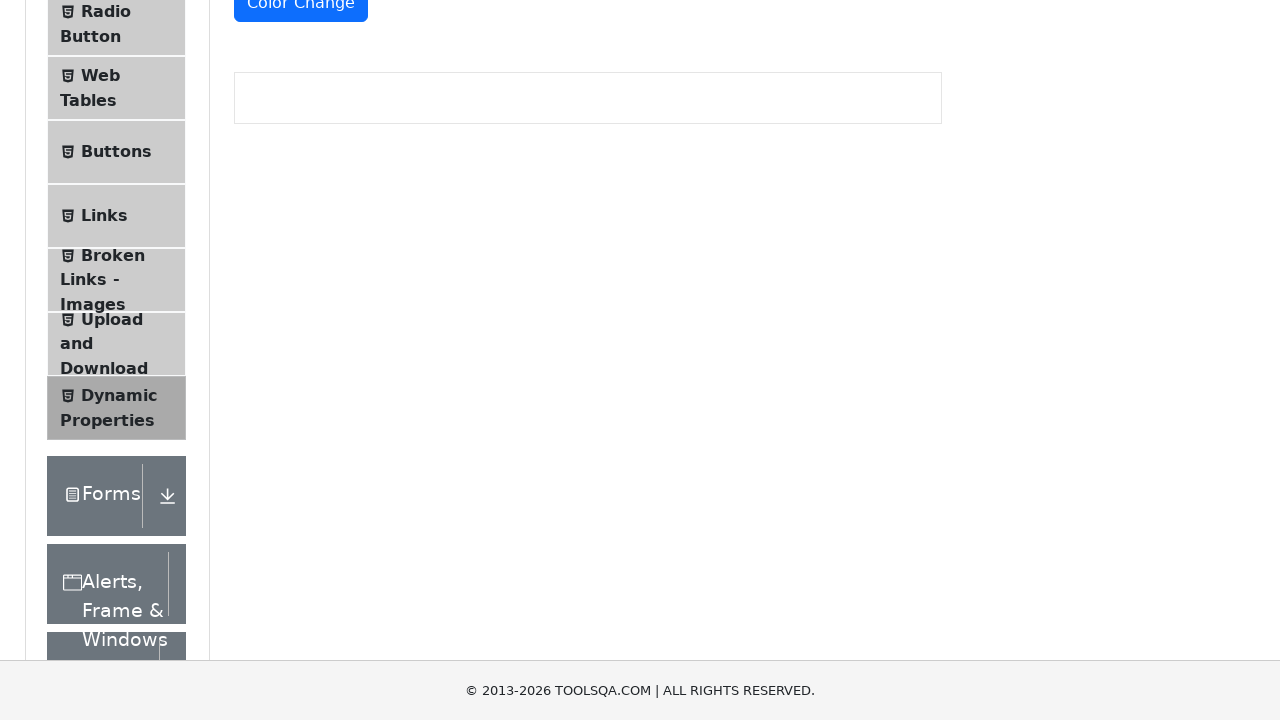

Retrieved first random ID attribute: PdxWj
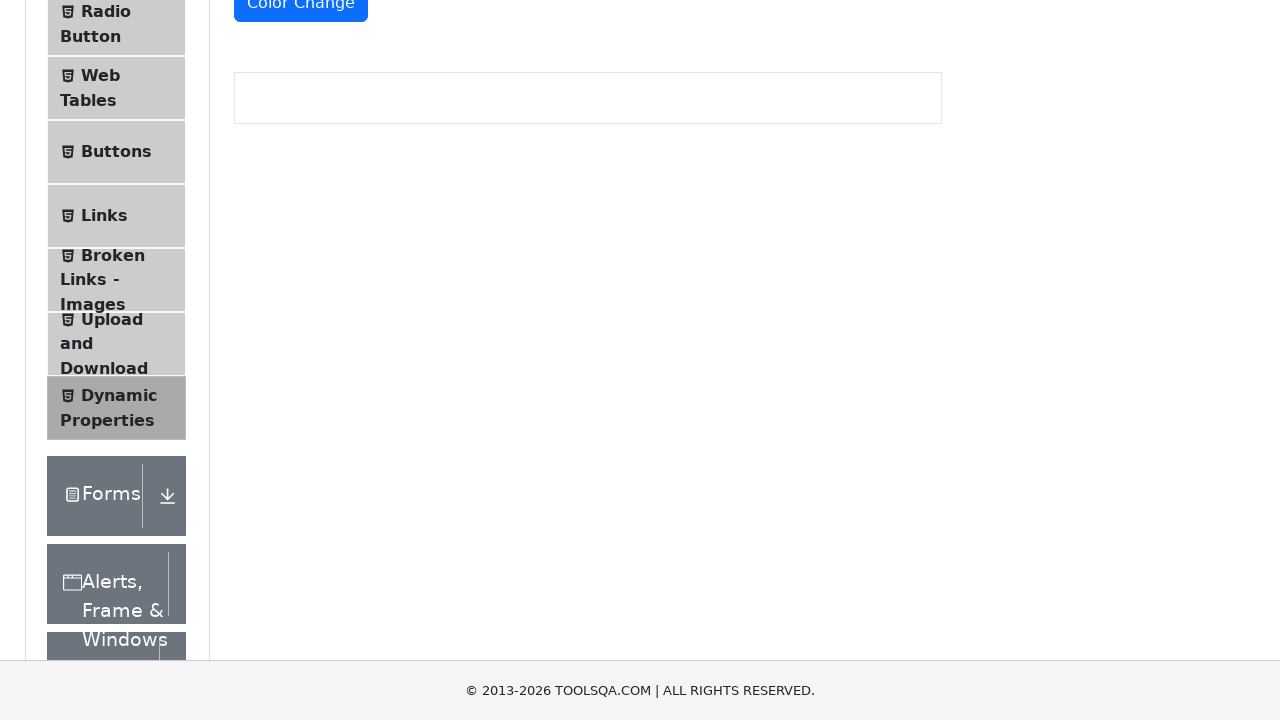

Refreshed the page
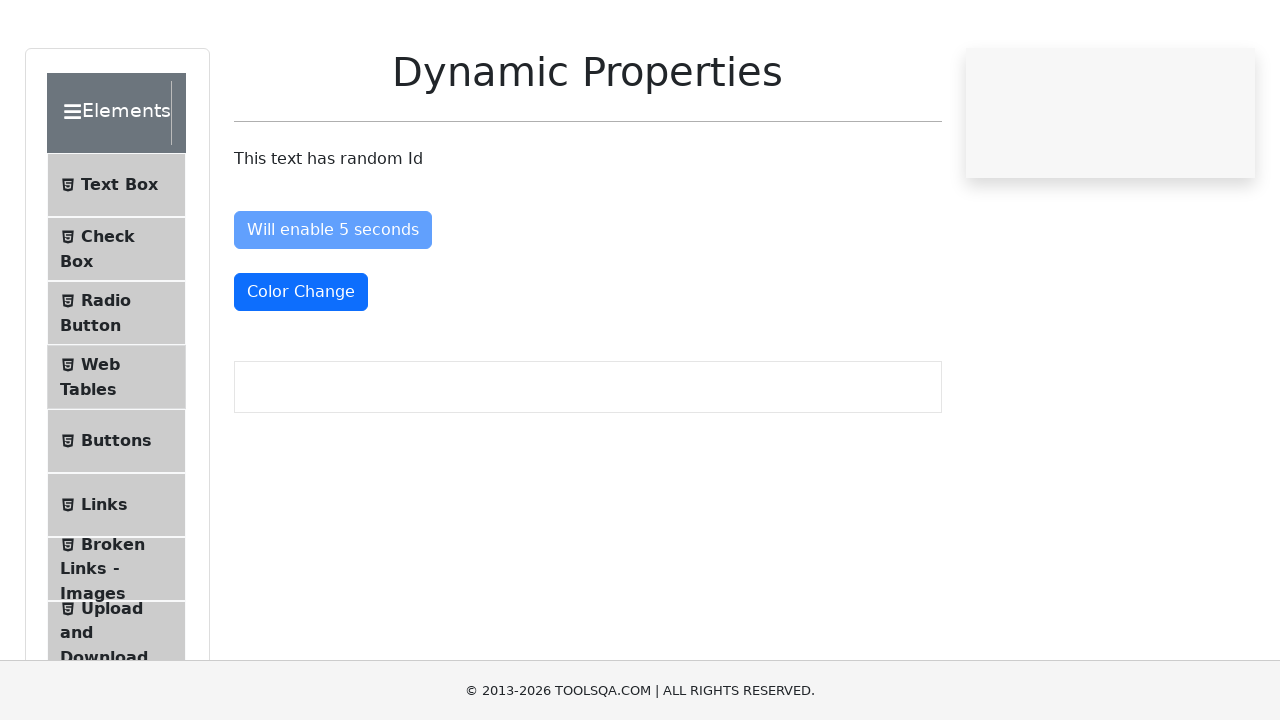

Element with random ID is visible again after page refresh
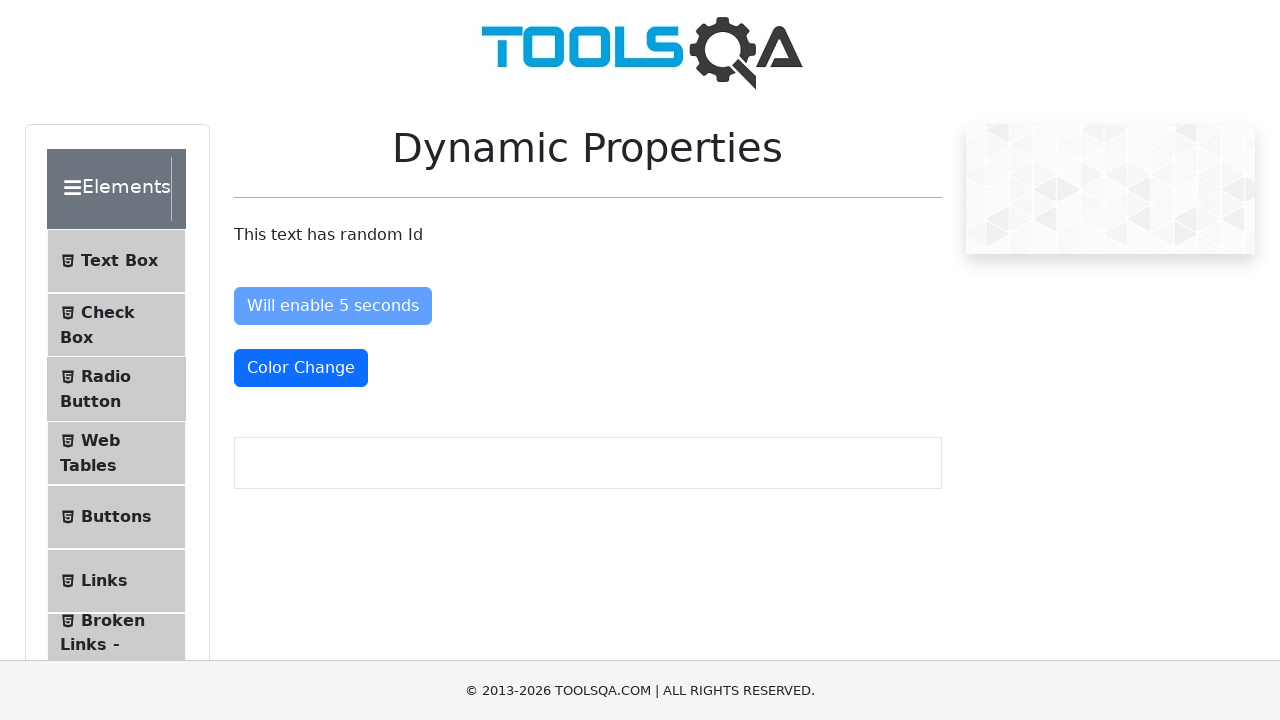

Retrieved second random ID attribute: eQd14; ID changed: True
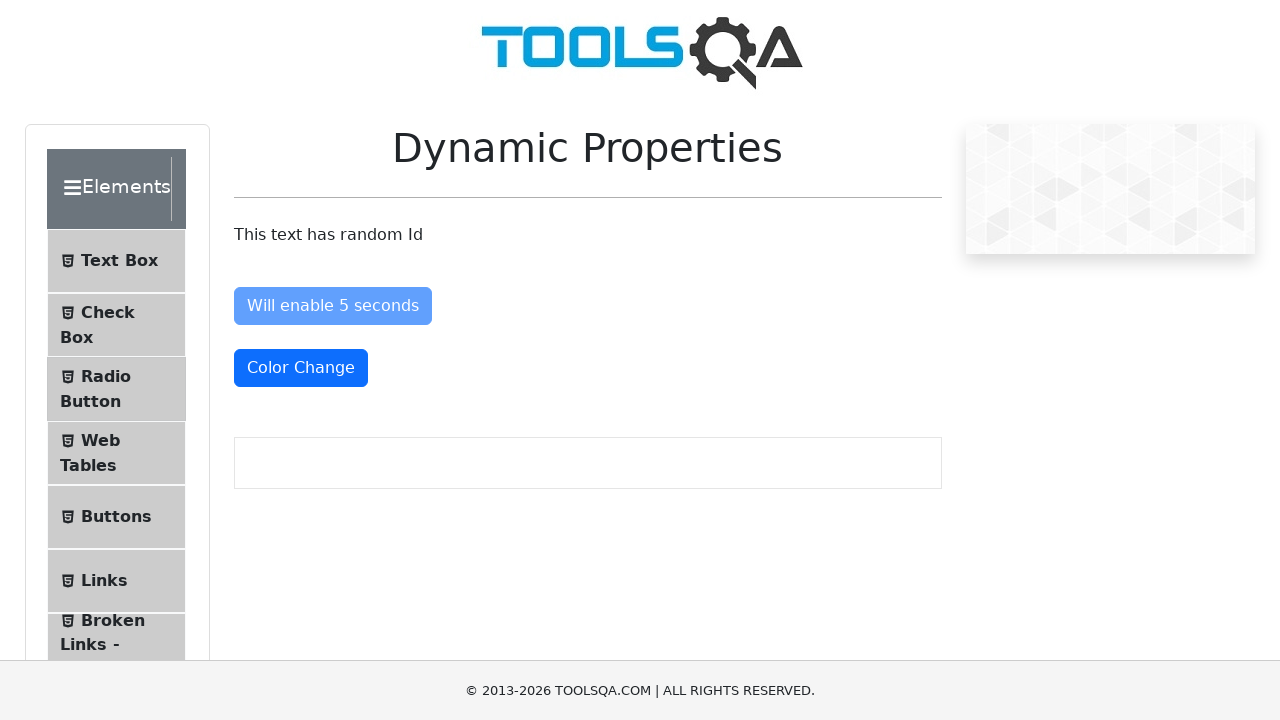

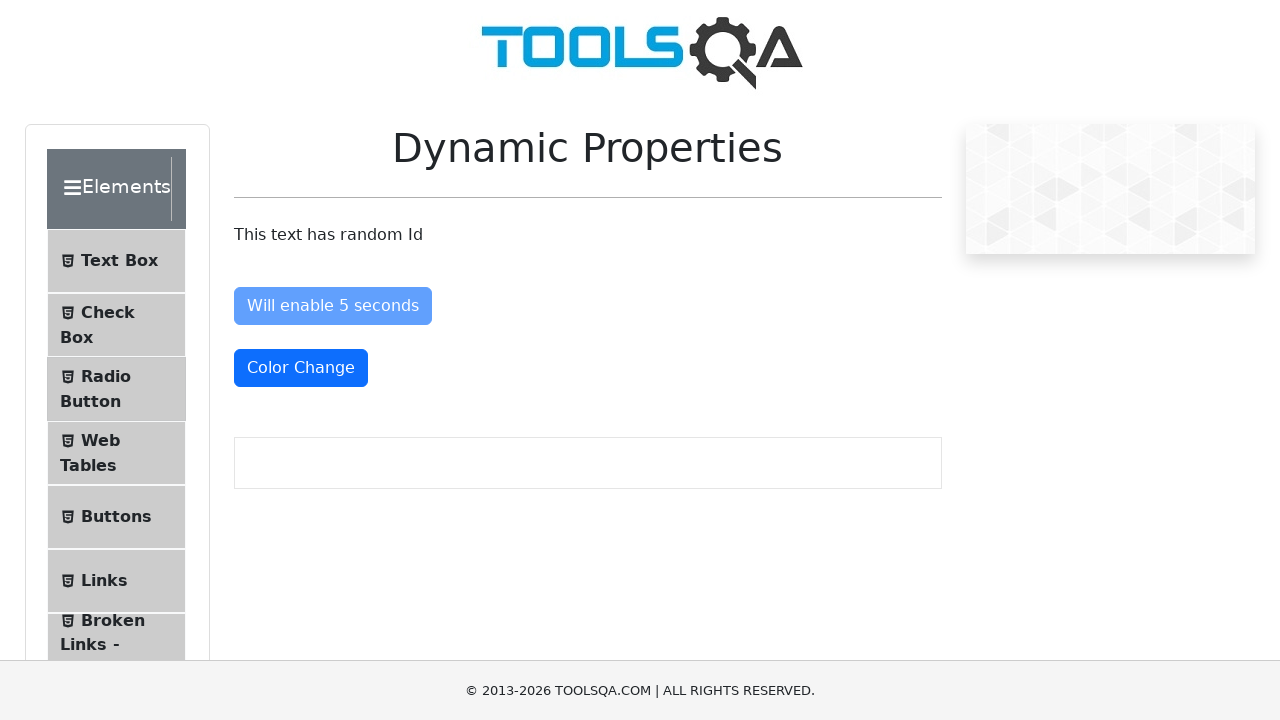